Tests slider interaction by moving to a specific position on a slider element and clicking

Starting URL: https://demoqa.com/slider/

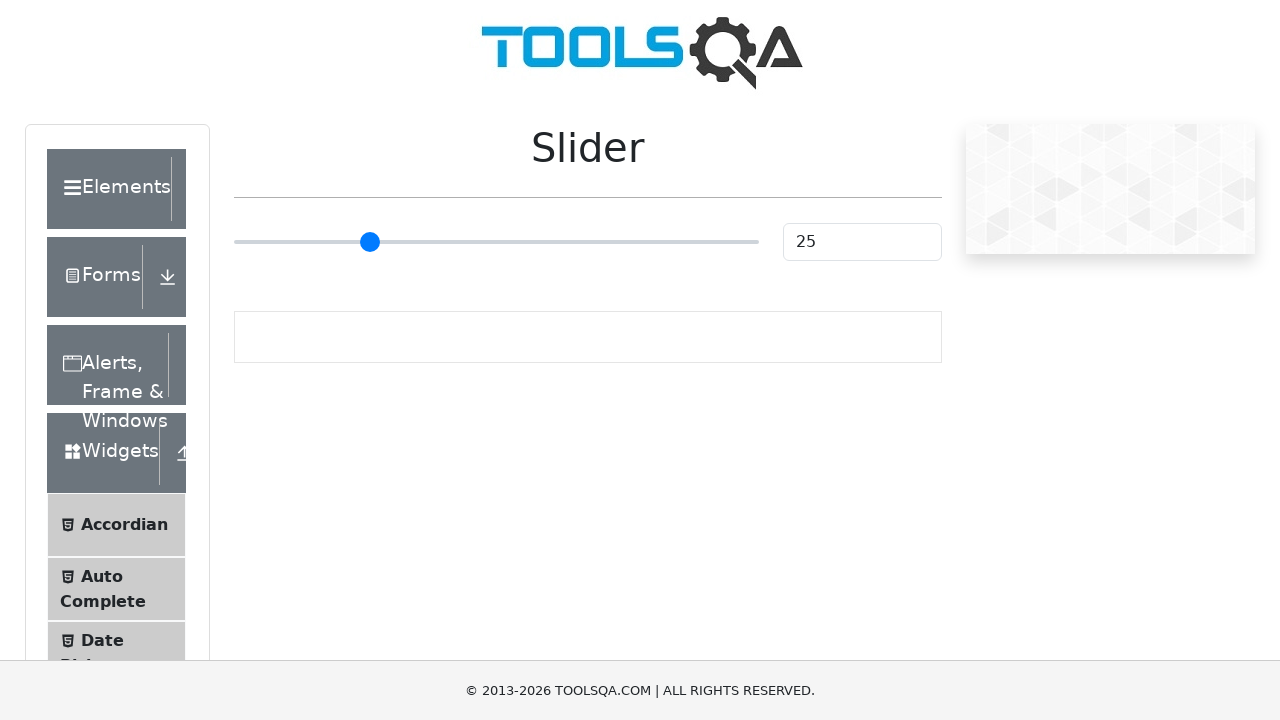

Waited for slider container to be visible
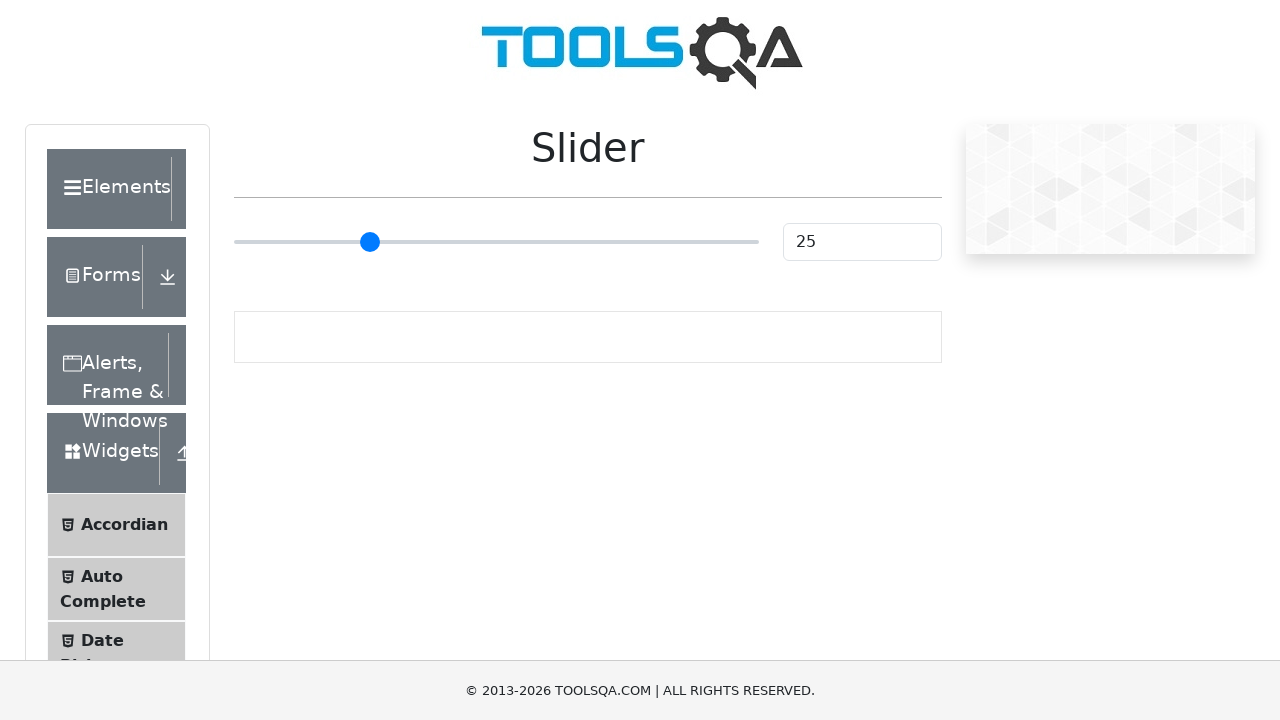

Located the range slider input element
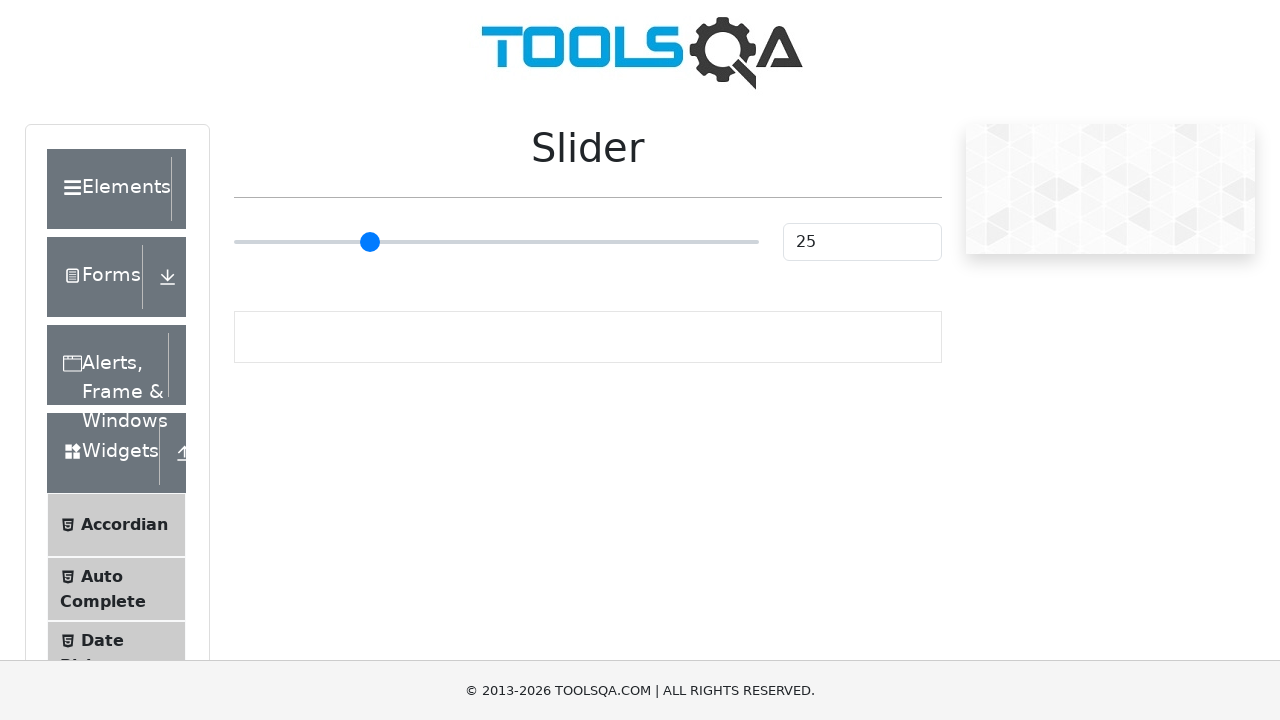

Clicked on slider at 70% position to change value at (601, 242)
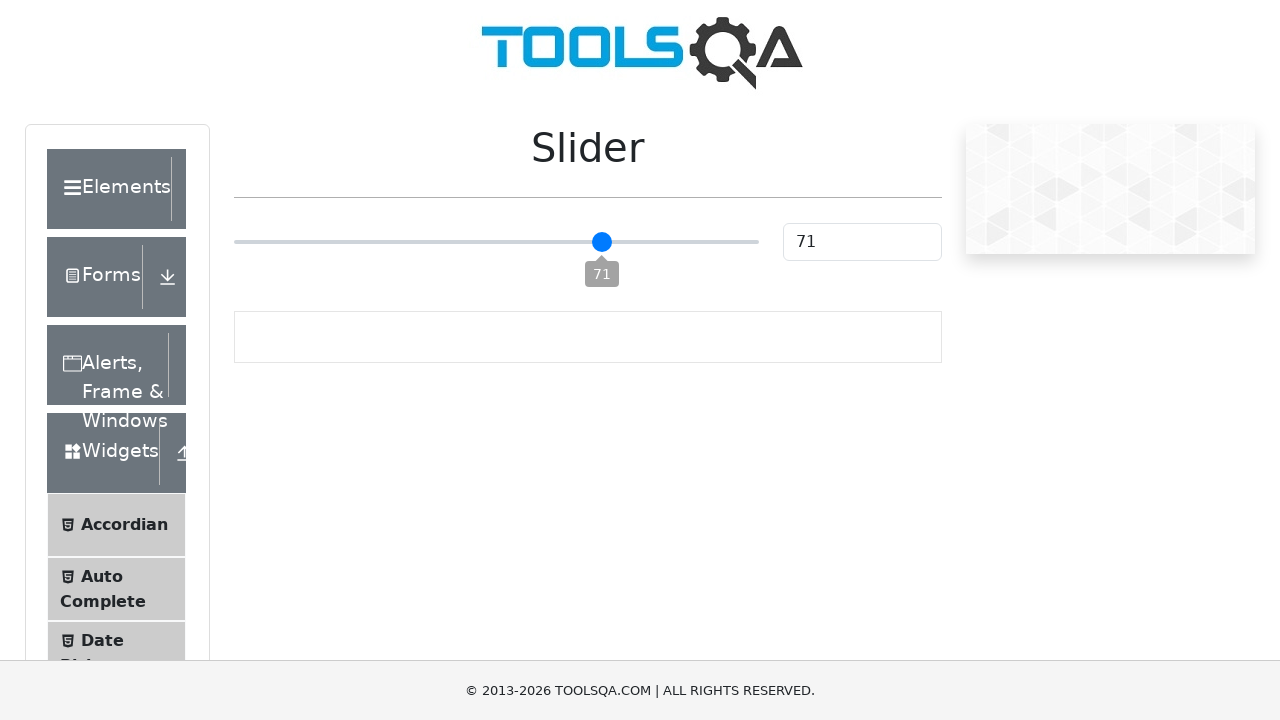

Waited 500ms to observe slider result
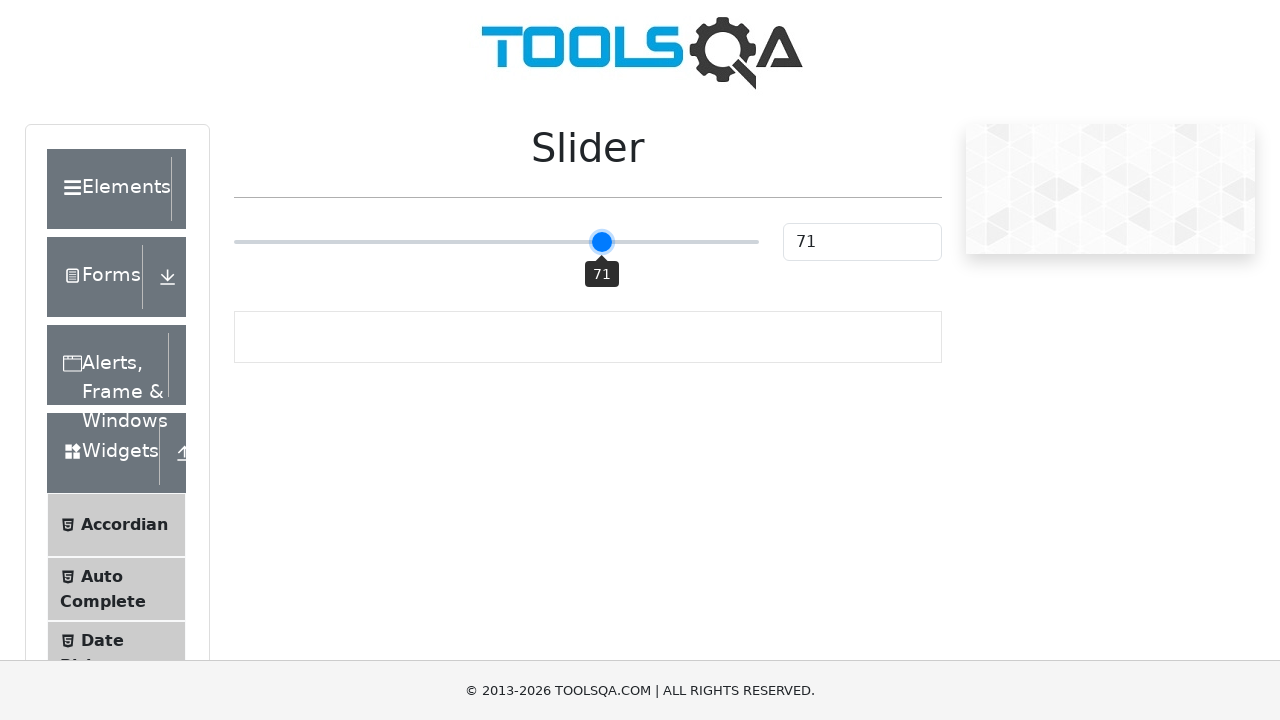

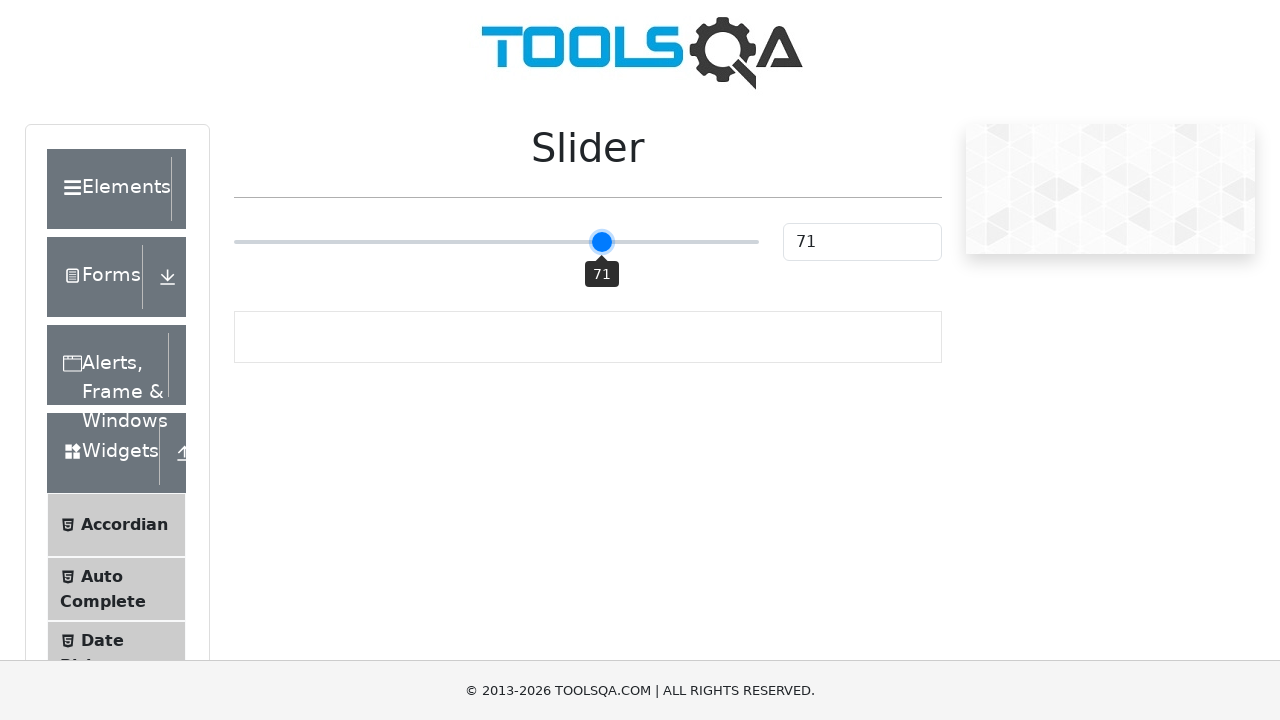